Tests JavaScript prompt dialog by clicking prompt button, entering text, and accepting the prompt

Starting URL: https://the-internet.herokuapp.com/javascript_alerts

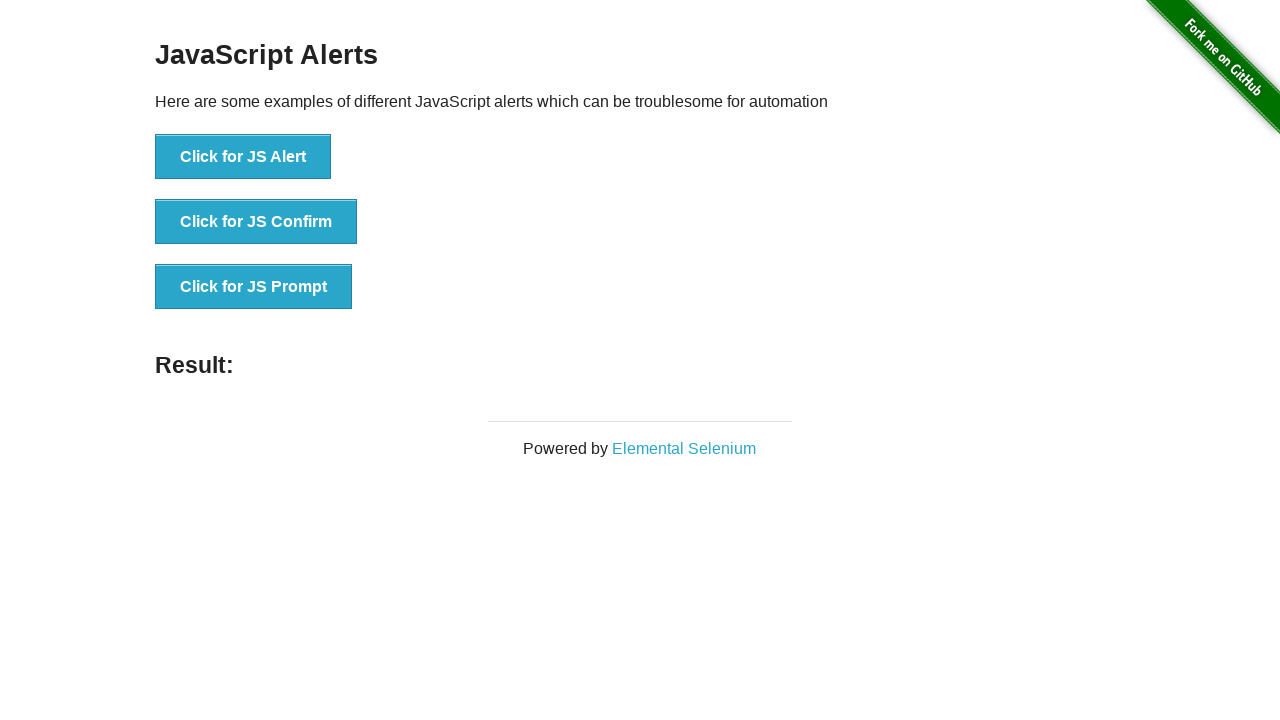

Set up dialog handler to accept prompt with text 'Hey, you!'
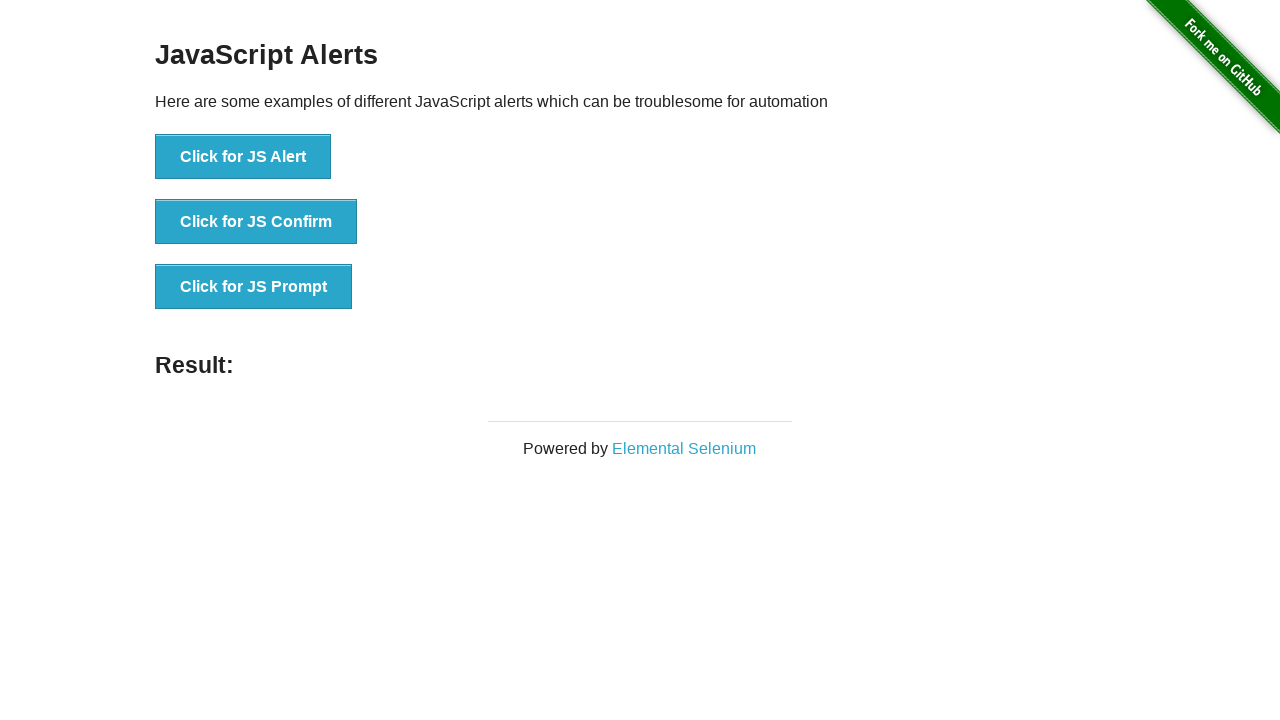

Clicked the prompt button at (254, 287) on xpath=//button[text()='Click for JS Prompt']
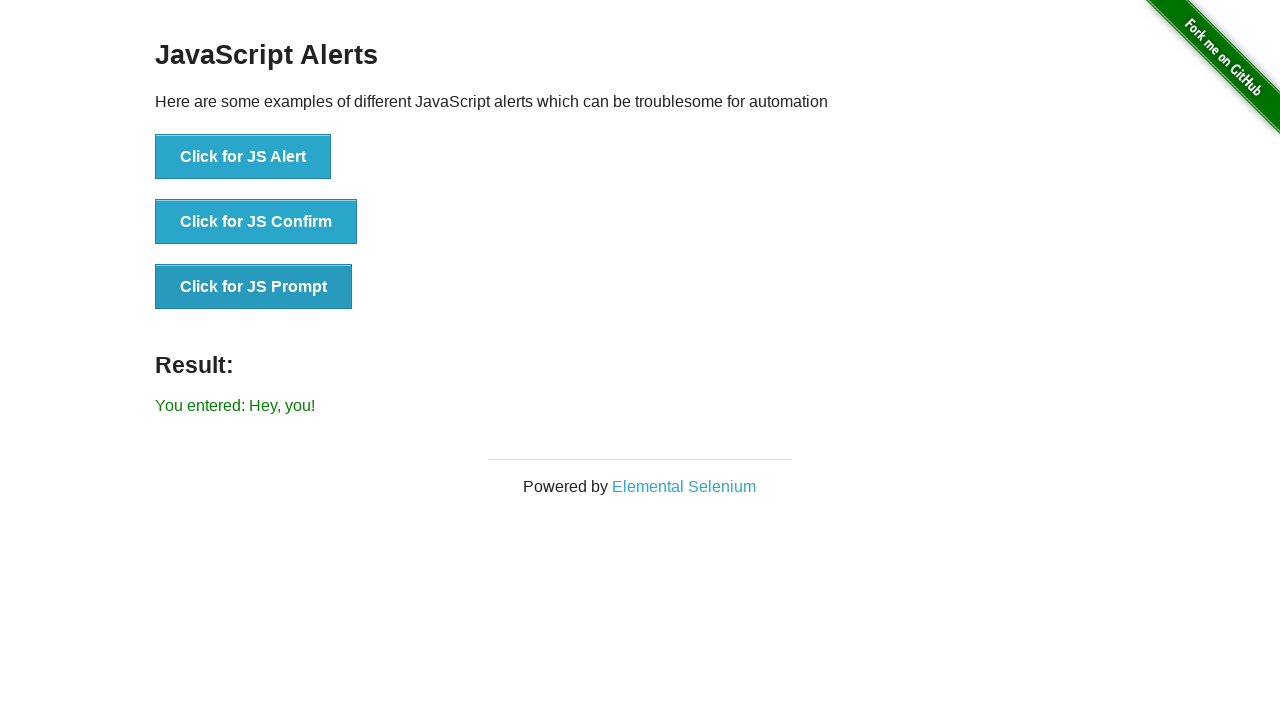

Result message appeared
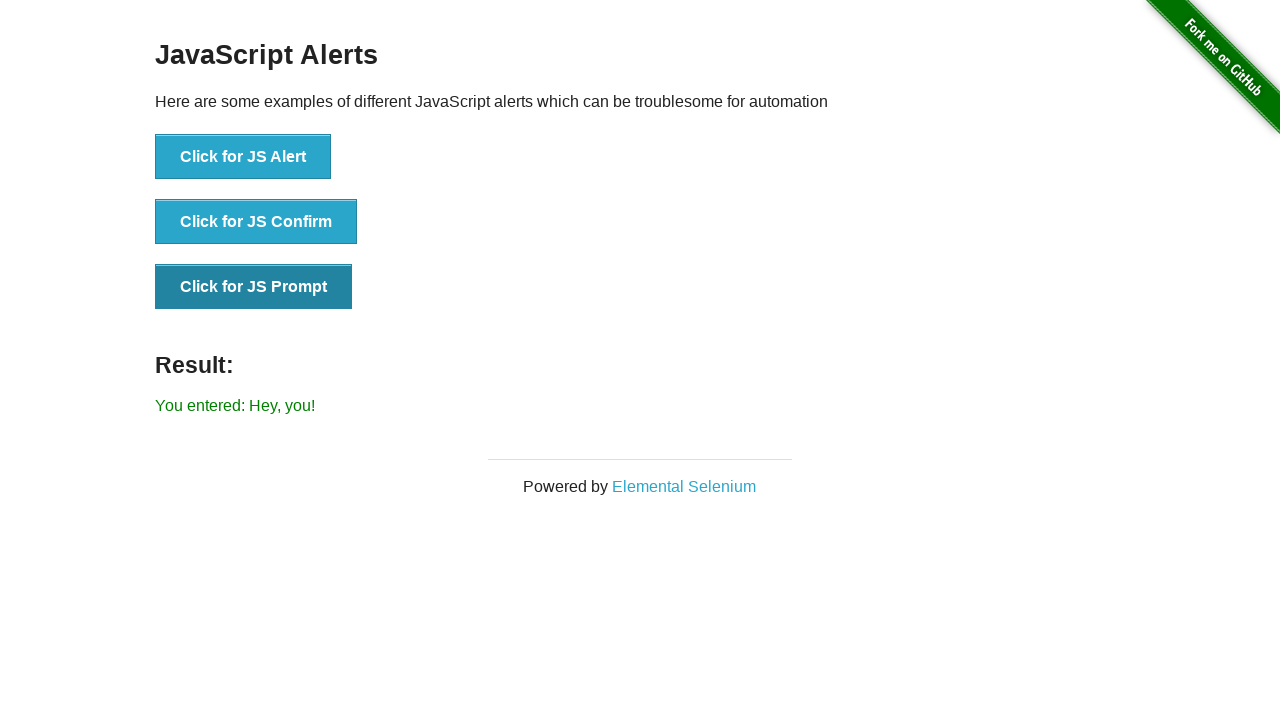

Verified result message shows 'You entered: Hey, you!'
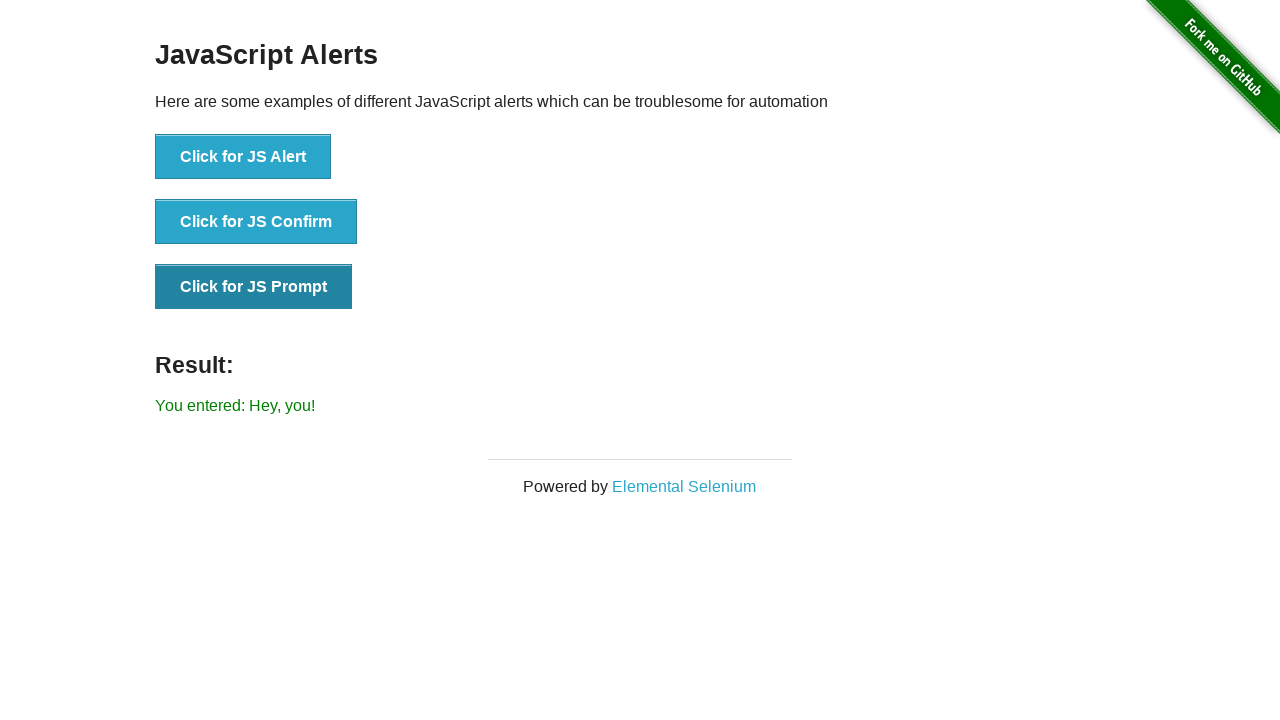

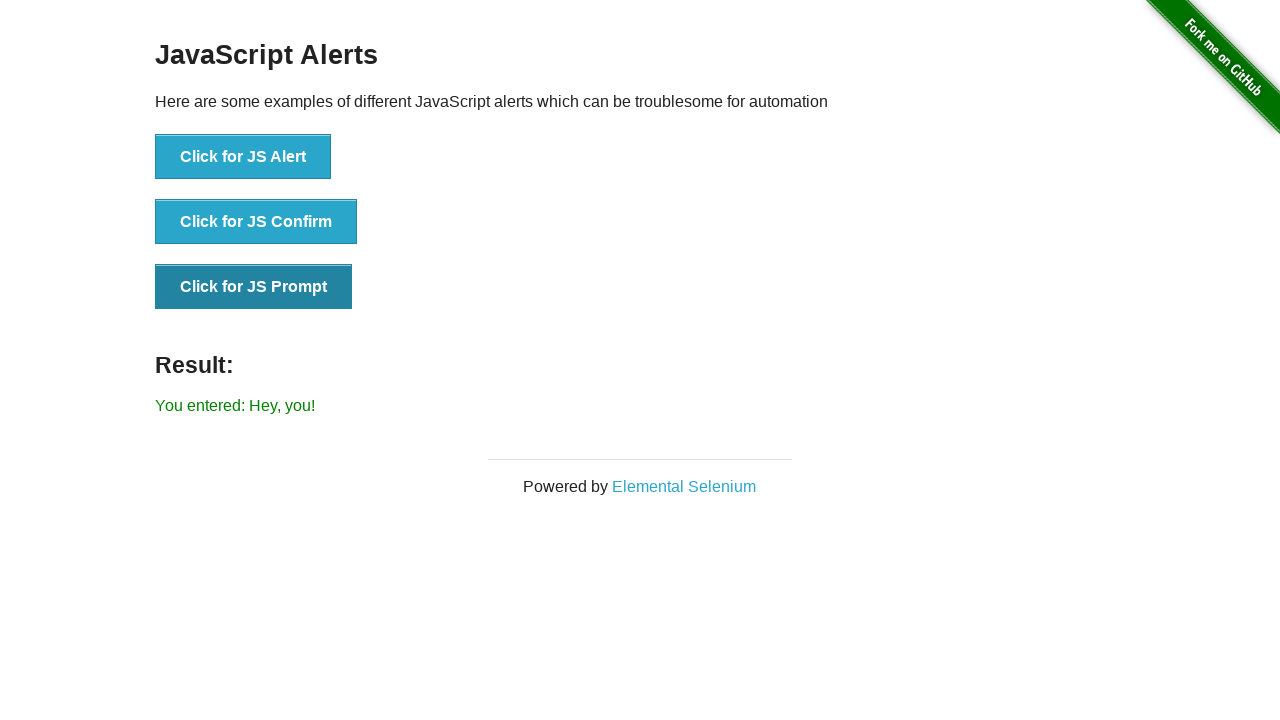